Navigates to the QSpiders demo apps website and maximizes the browser window

Starting URL: https://demoapps.qspiders.com/

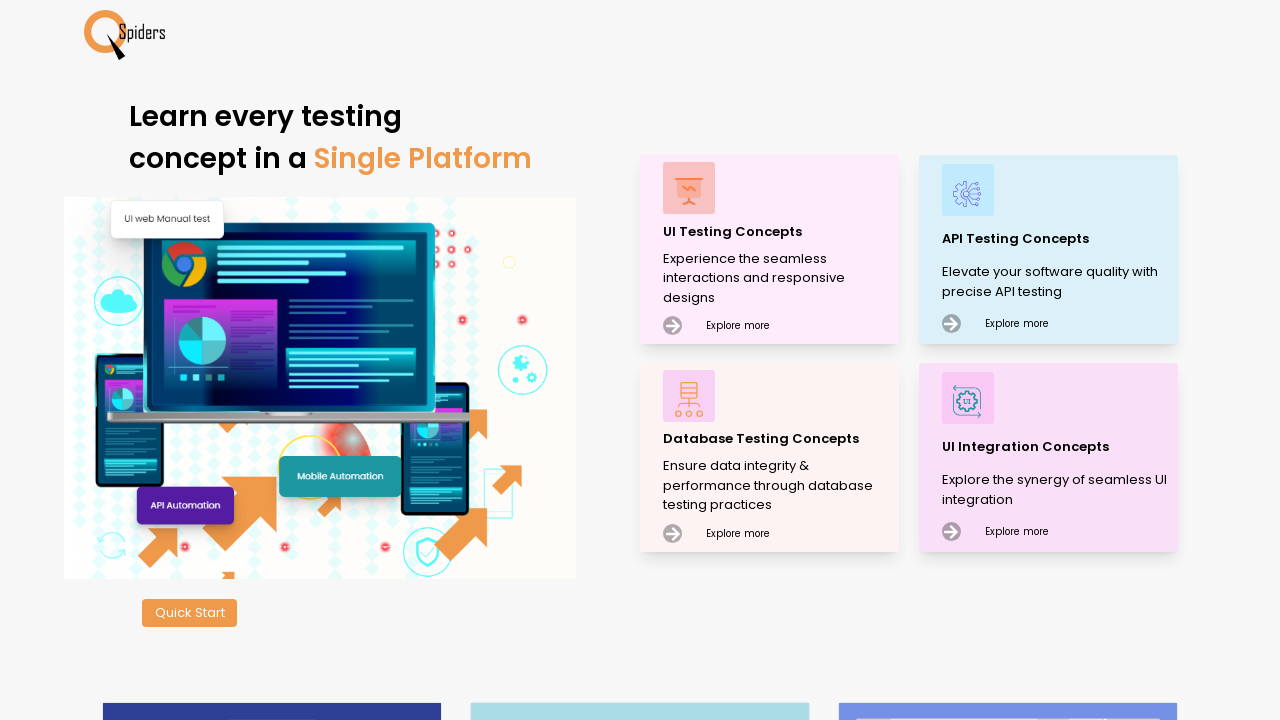

Navigated to QSpiders demo apps website
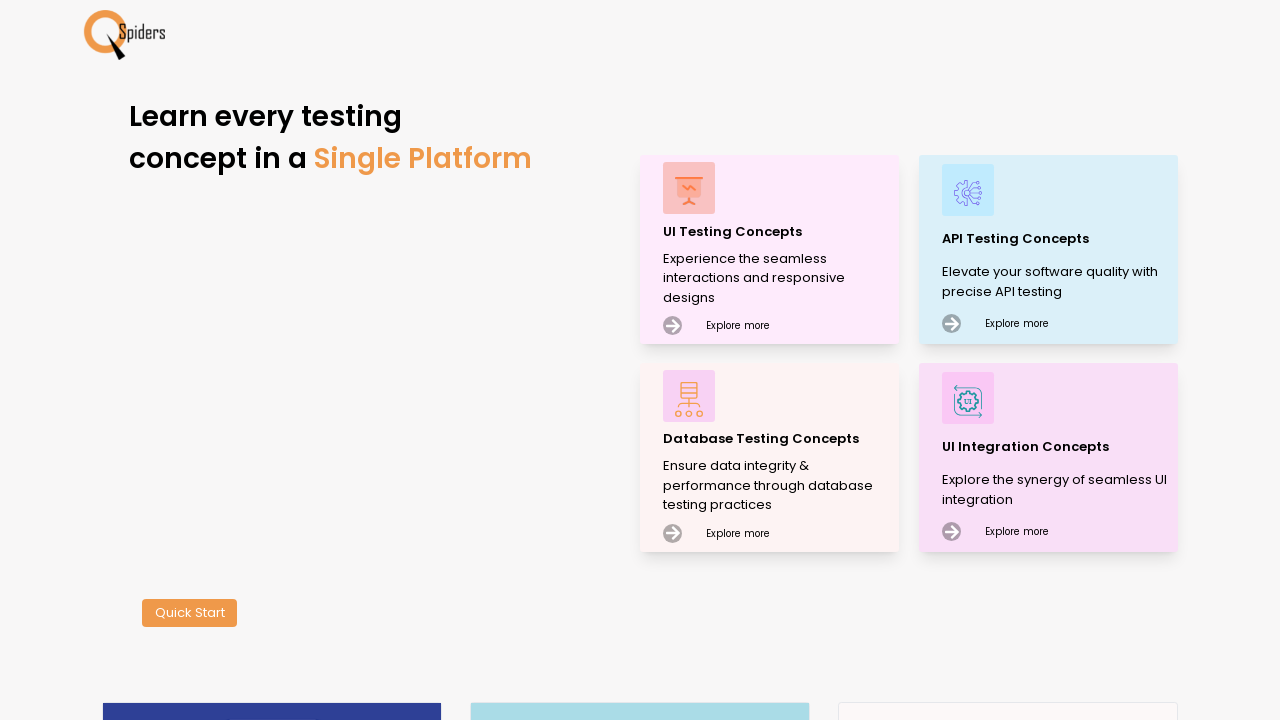

Maximized browser window
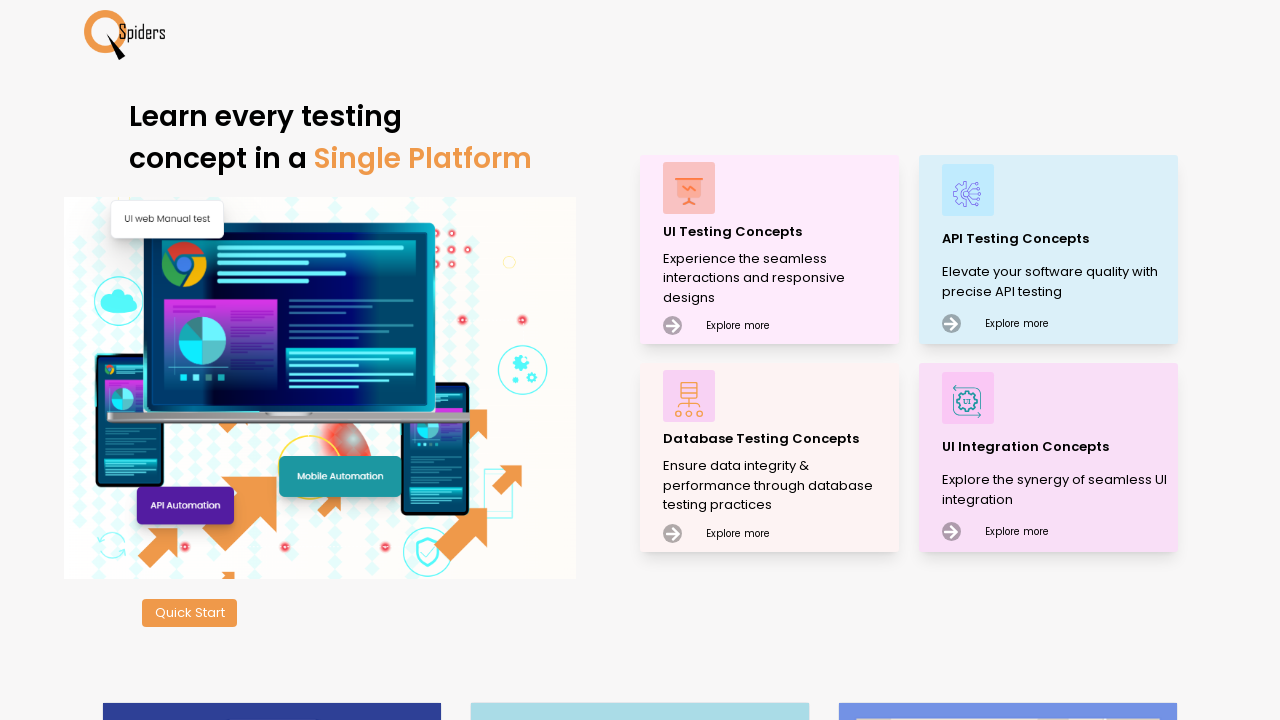

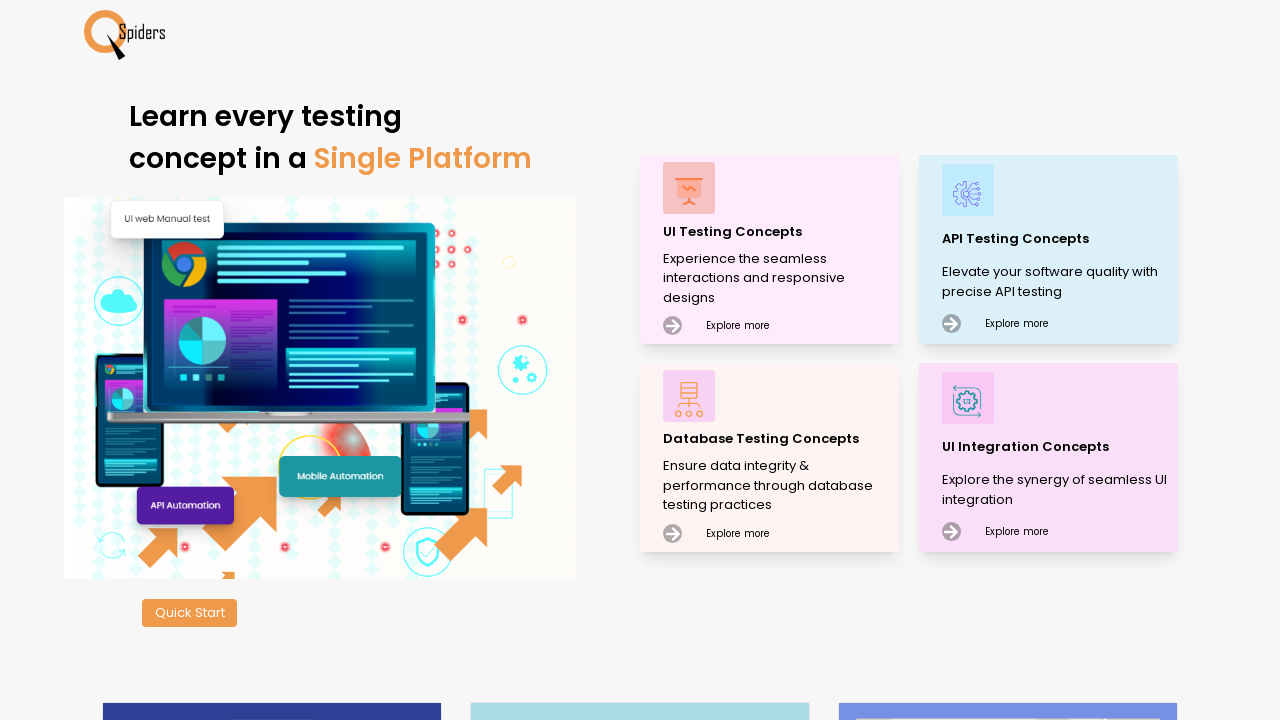